Navigates to the NFL teams page, finds team profile links, then navigates to each team's roster page and verifies the roster table loads with player information.

Starting URL: https://www.nfl.com/teams

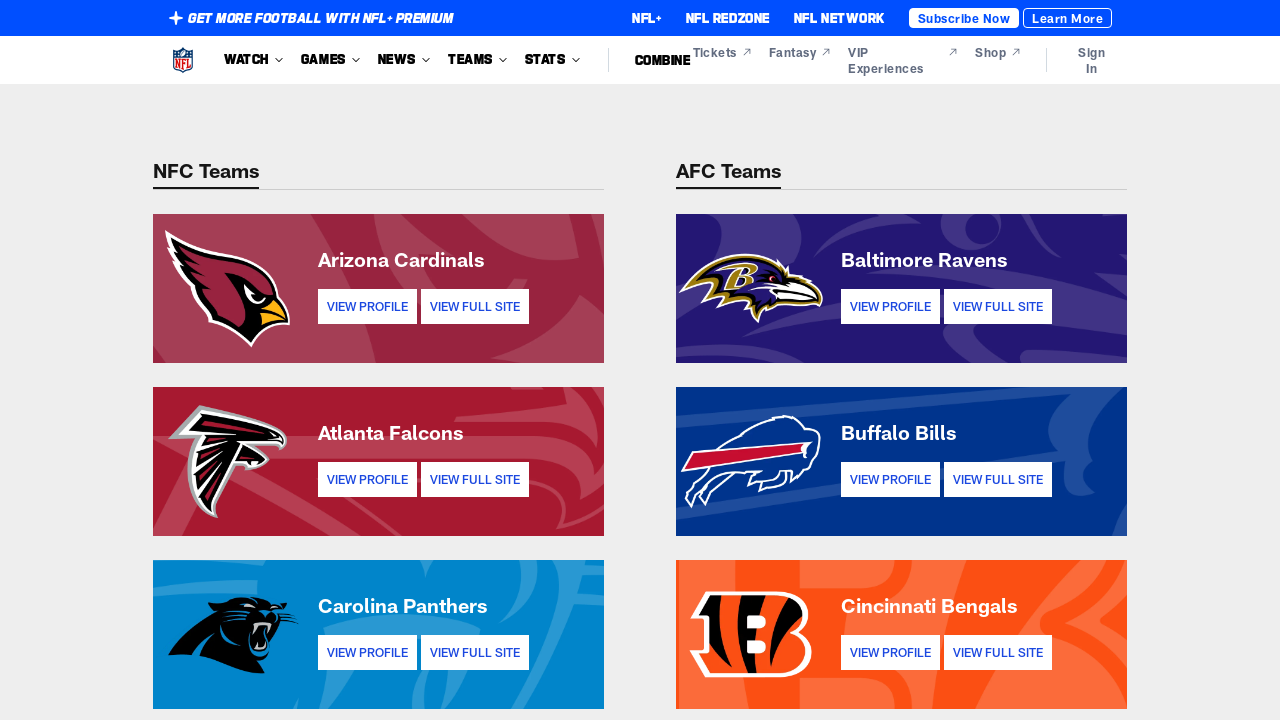

Waited for team sections to load on NFL teams page
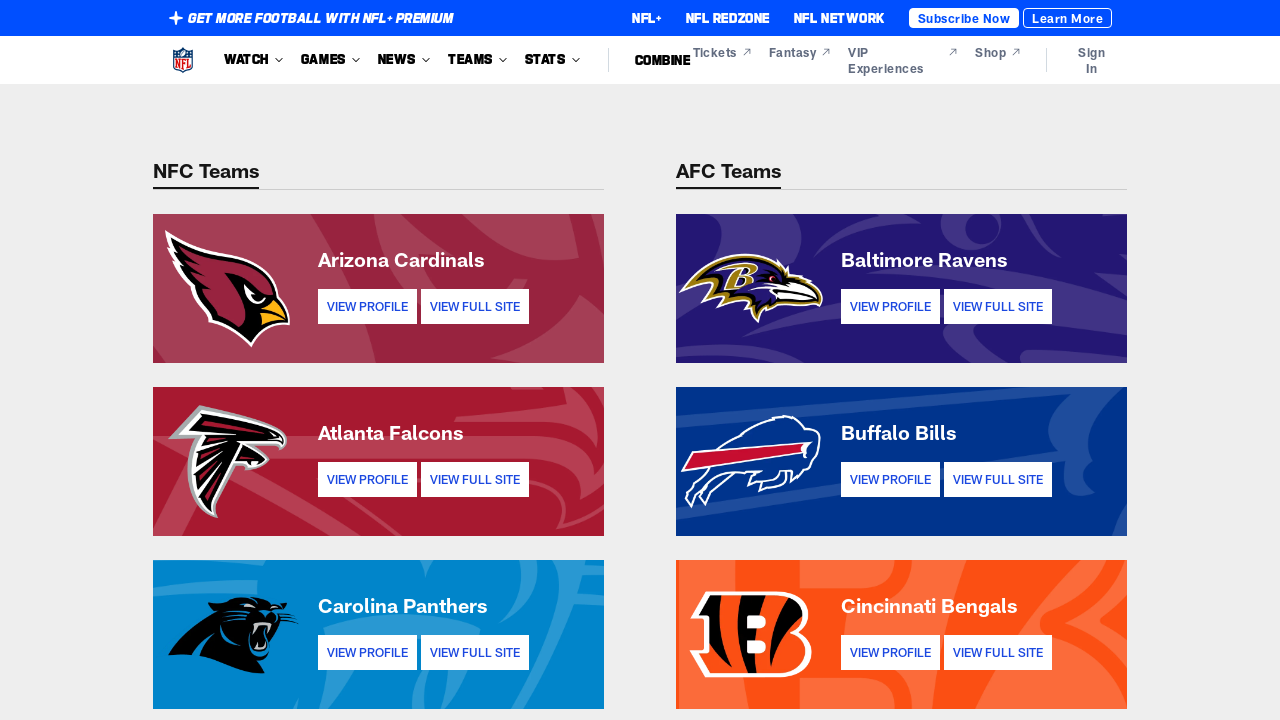

Retrieved all team section elements
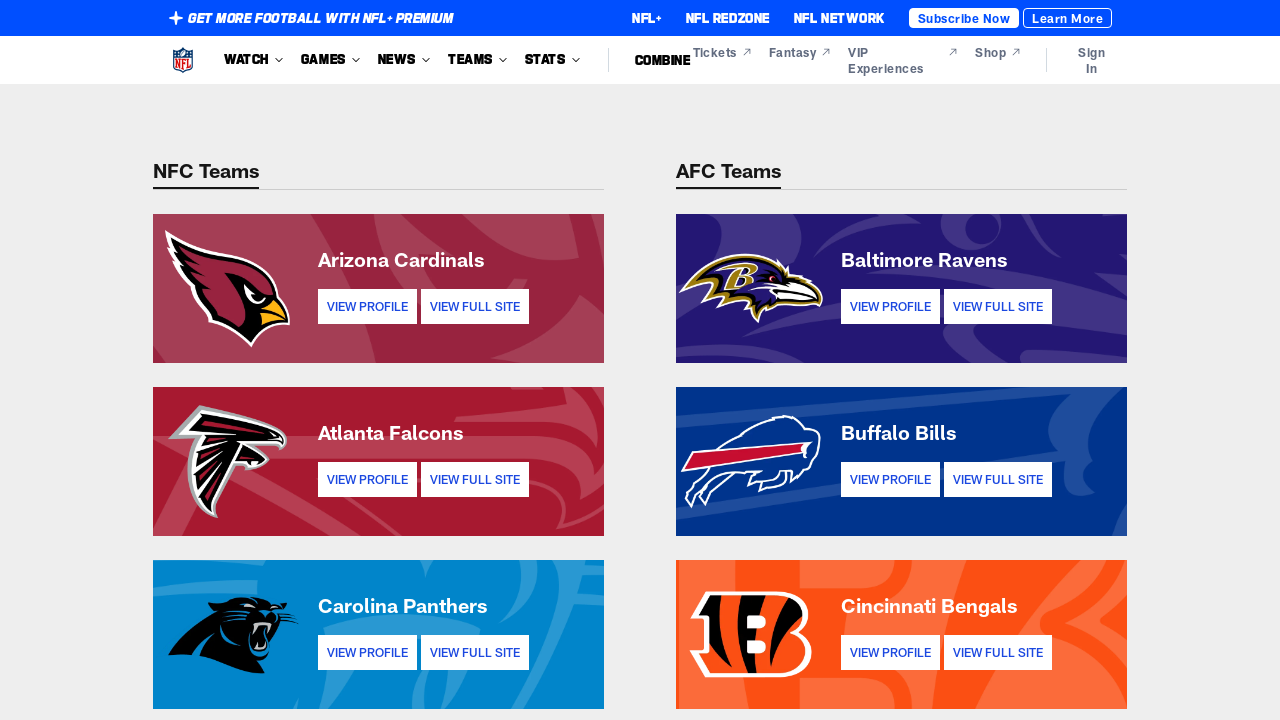

Collected 32 team roster URLs from team profile links
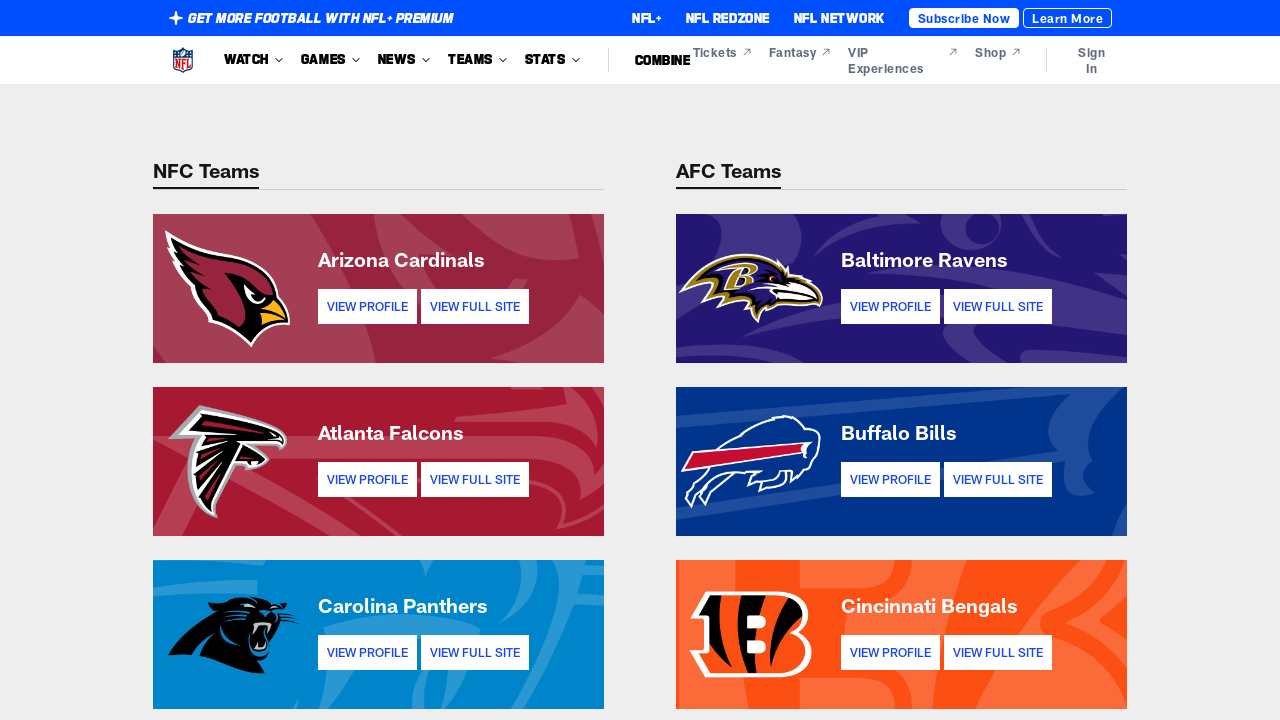

Navigated to roster page for Arizona Cardinals
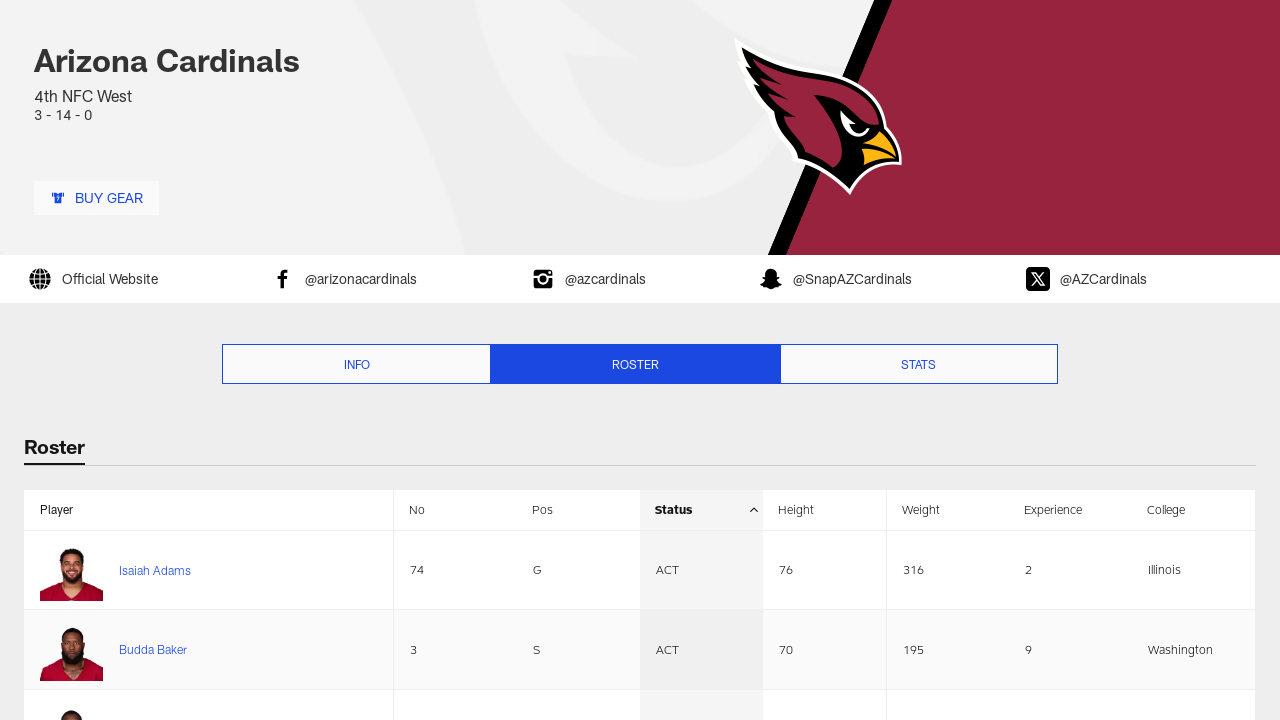

Waited for roster page to reach domcontentloaded state
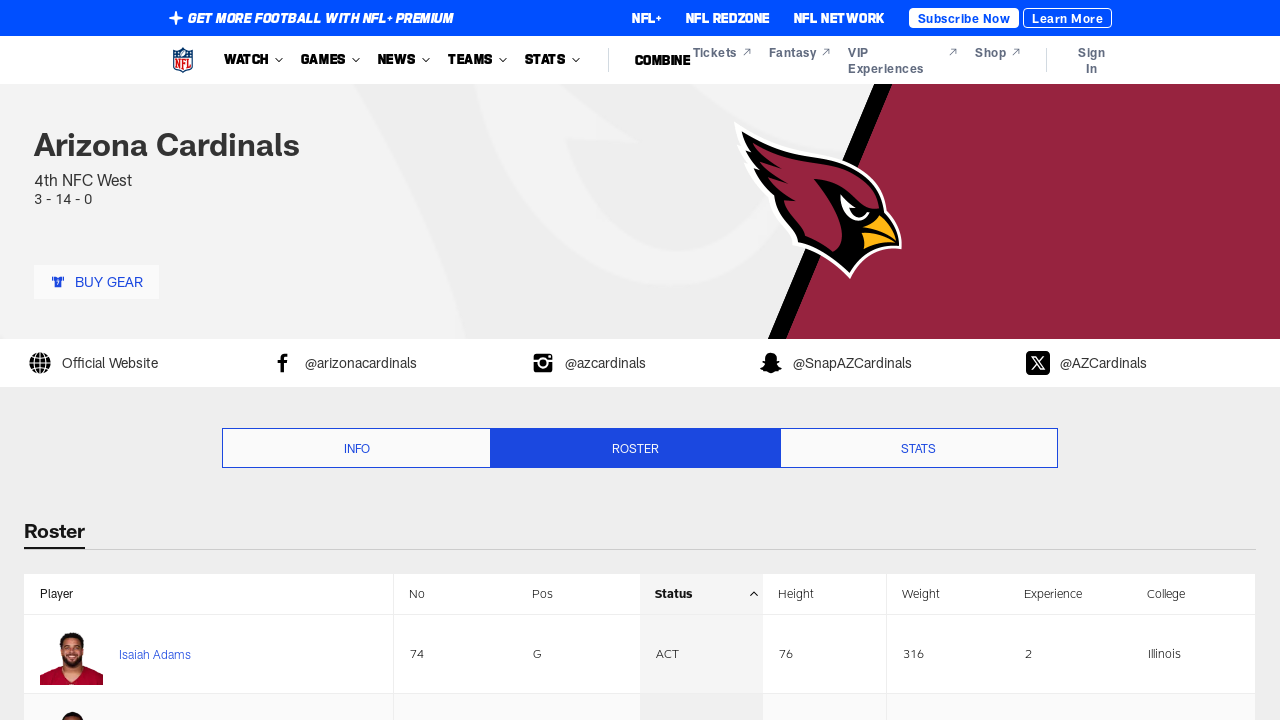

Waited for roster table rows to load
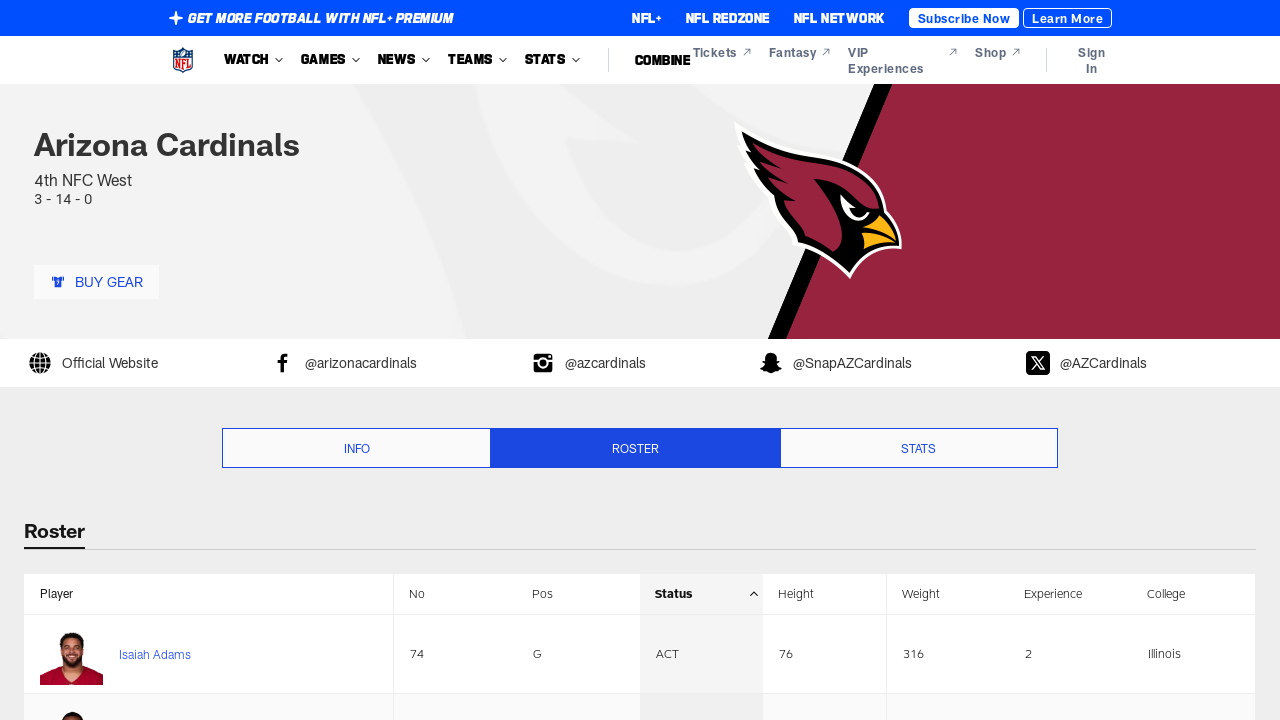

Retrieved 113 player rows from roster table
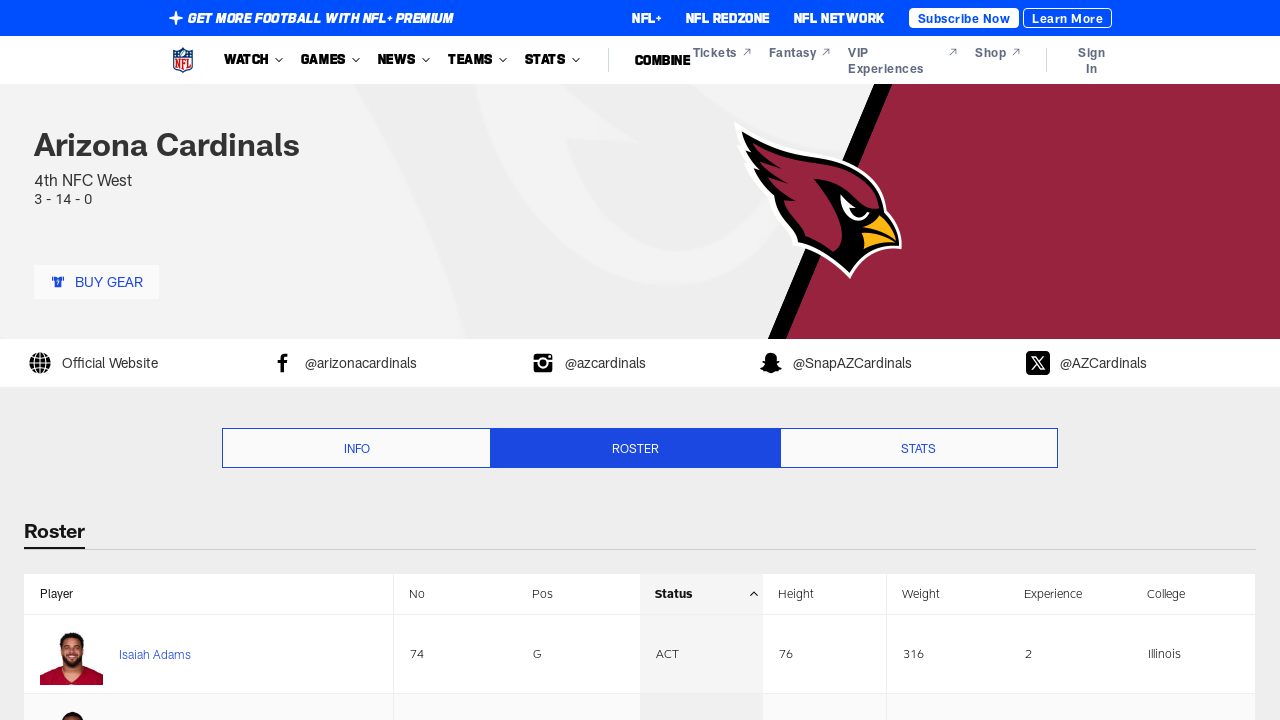

Retrieved 8 columns from first player row
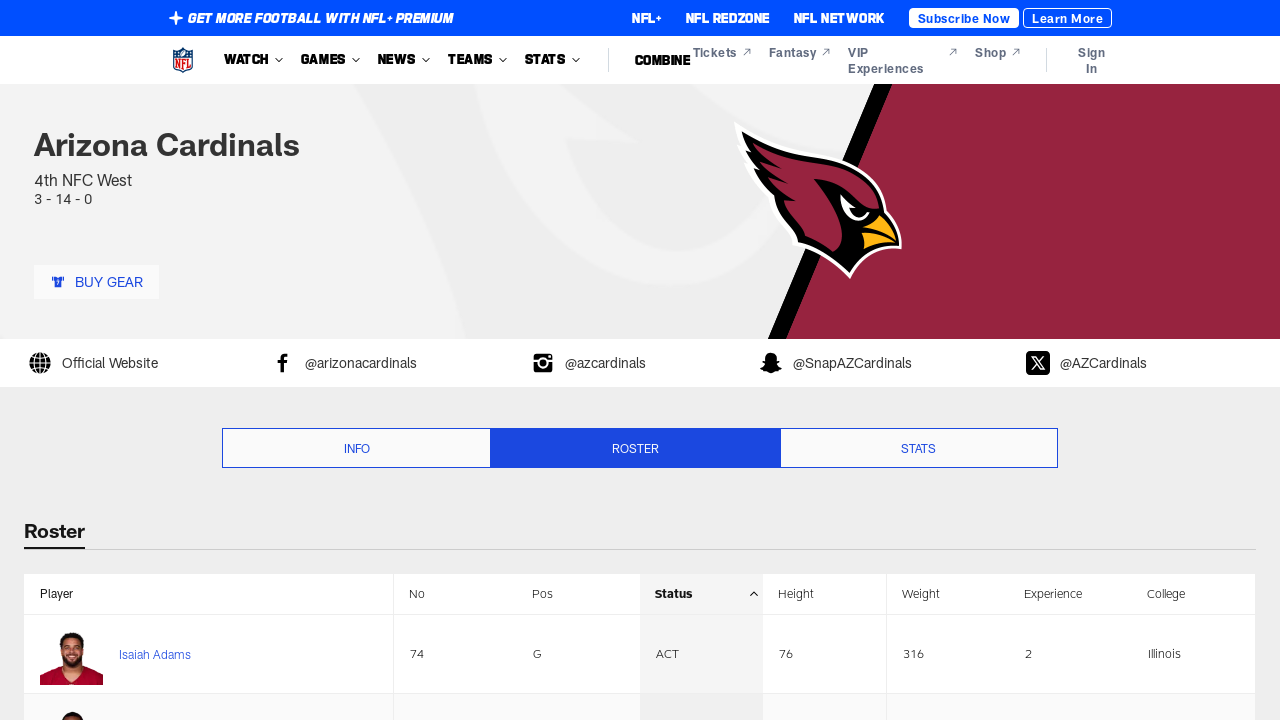

Verified player name element exists in first row of Arizona Cardinals roster
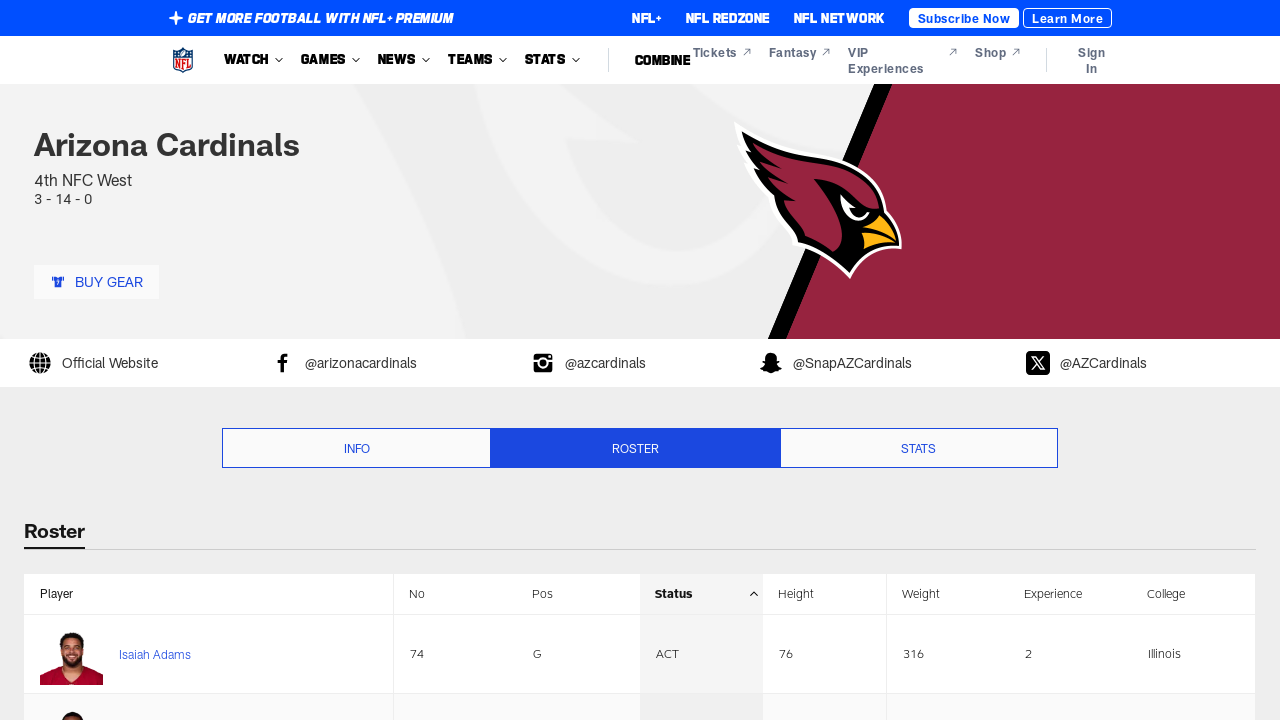

Navigated to roster page for Atlanta Falcons
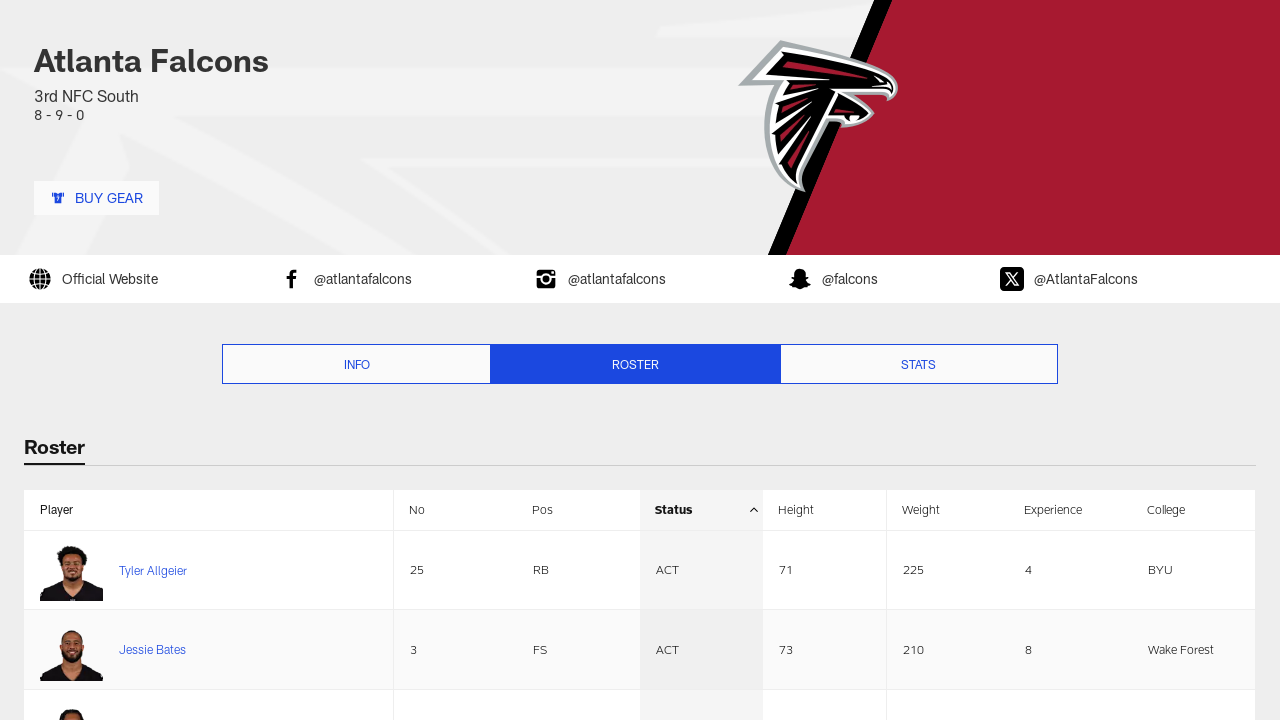

Waited for roster page to reach domcontentloaded state
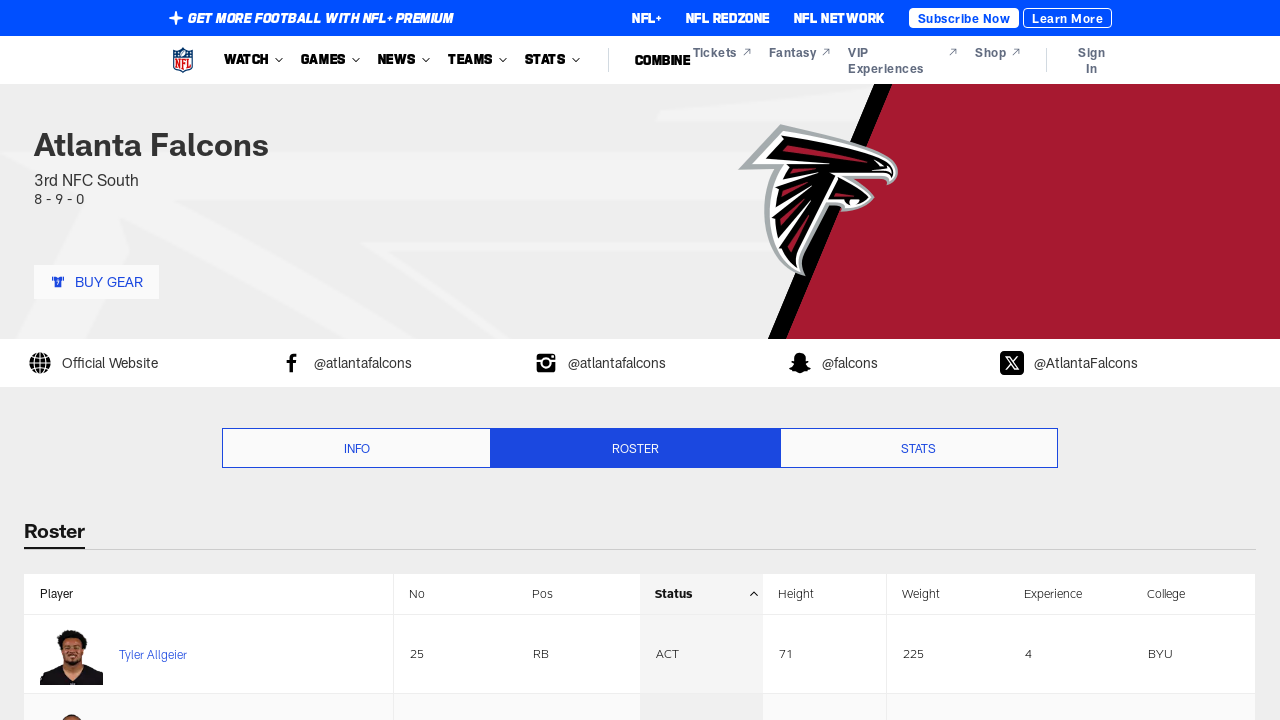

Waited for roster table rows to load
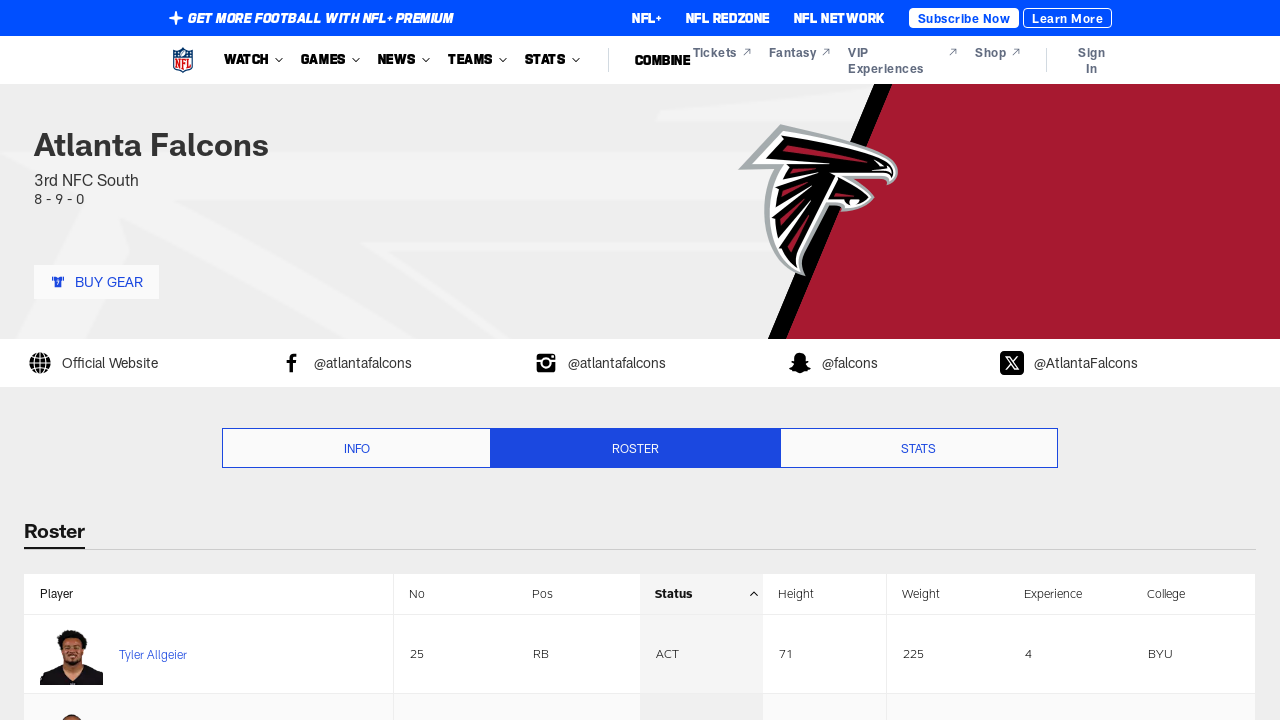

Retrieved 97 player rows from roster table
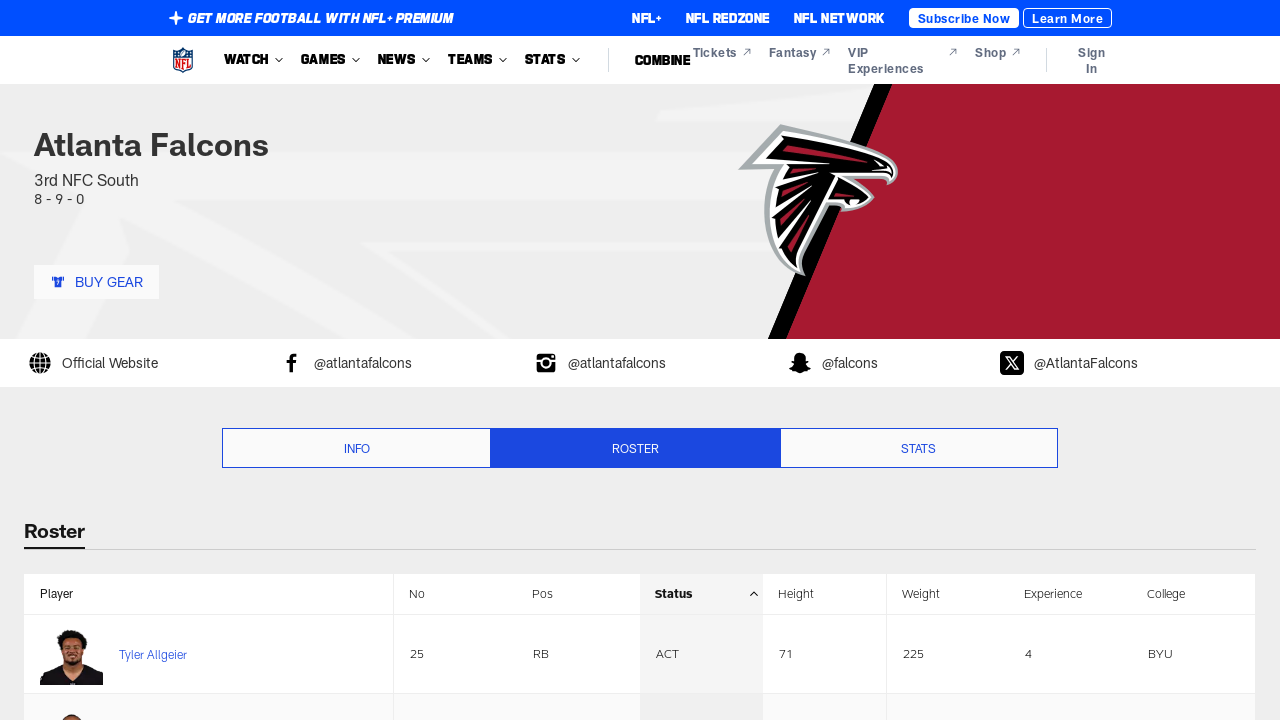

Retrieved 8 columns from first player row
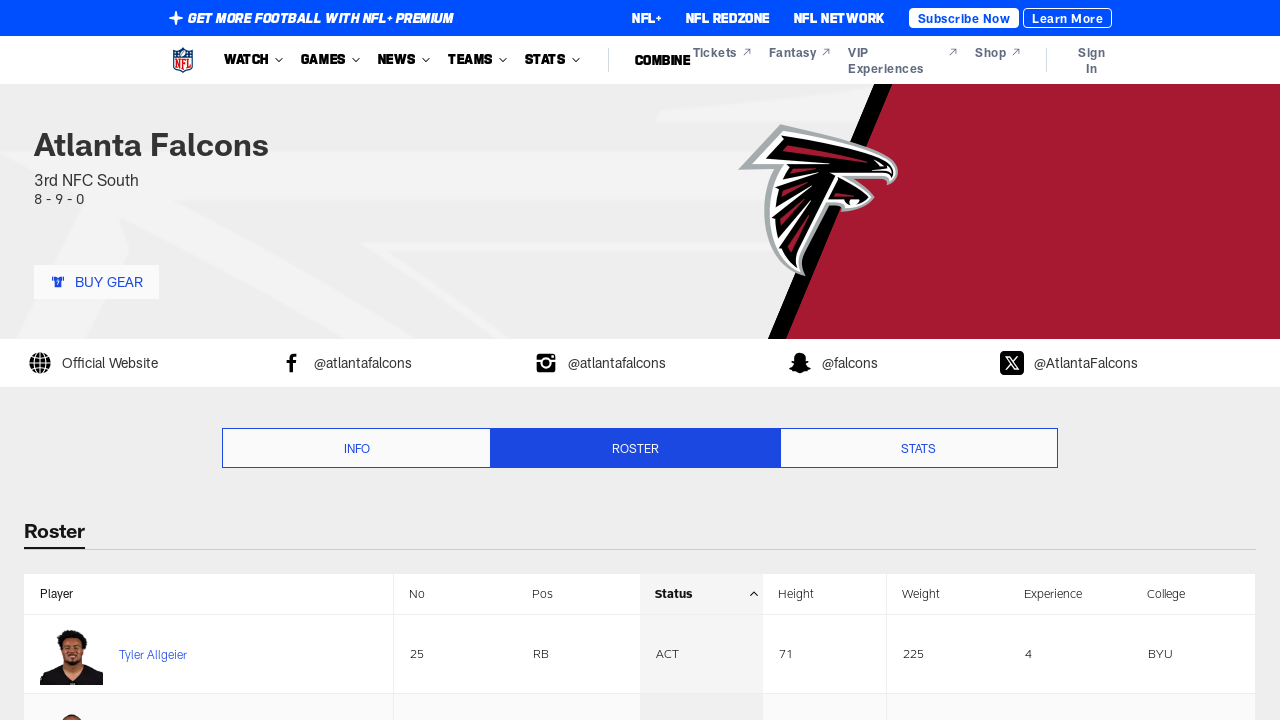

Verified player name element exists in first row of Atlanta Falcons roster
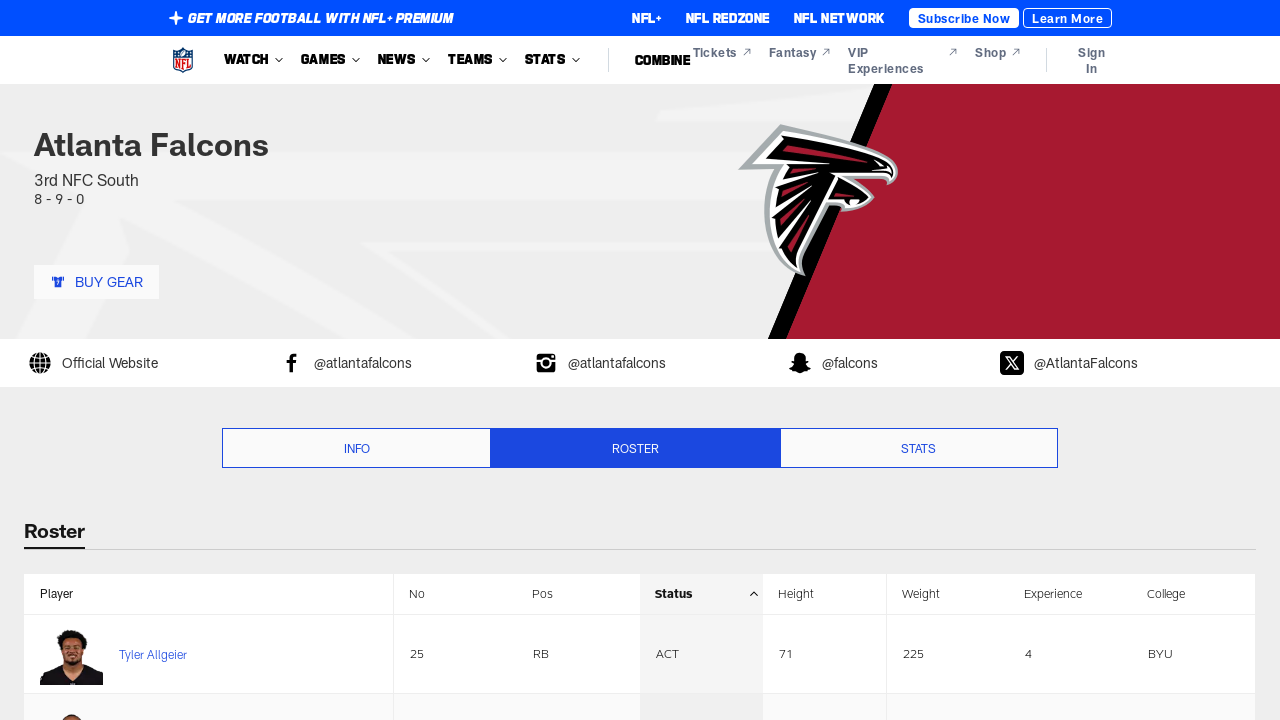

Navigated to roster page for Carolina Panthers
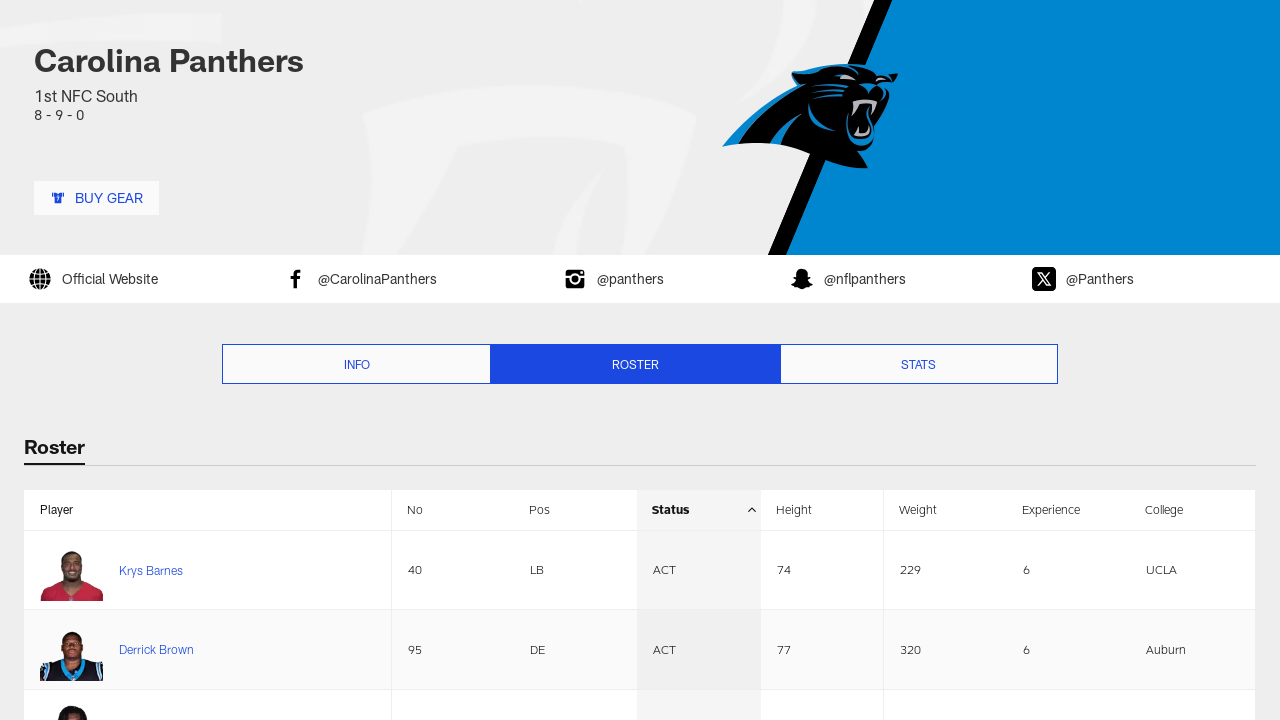

Waited for roster page to reach domcontentloaded state
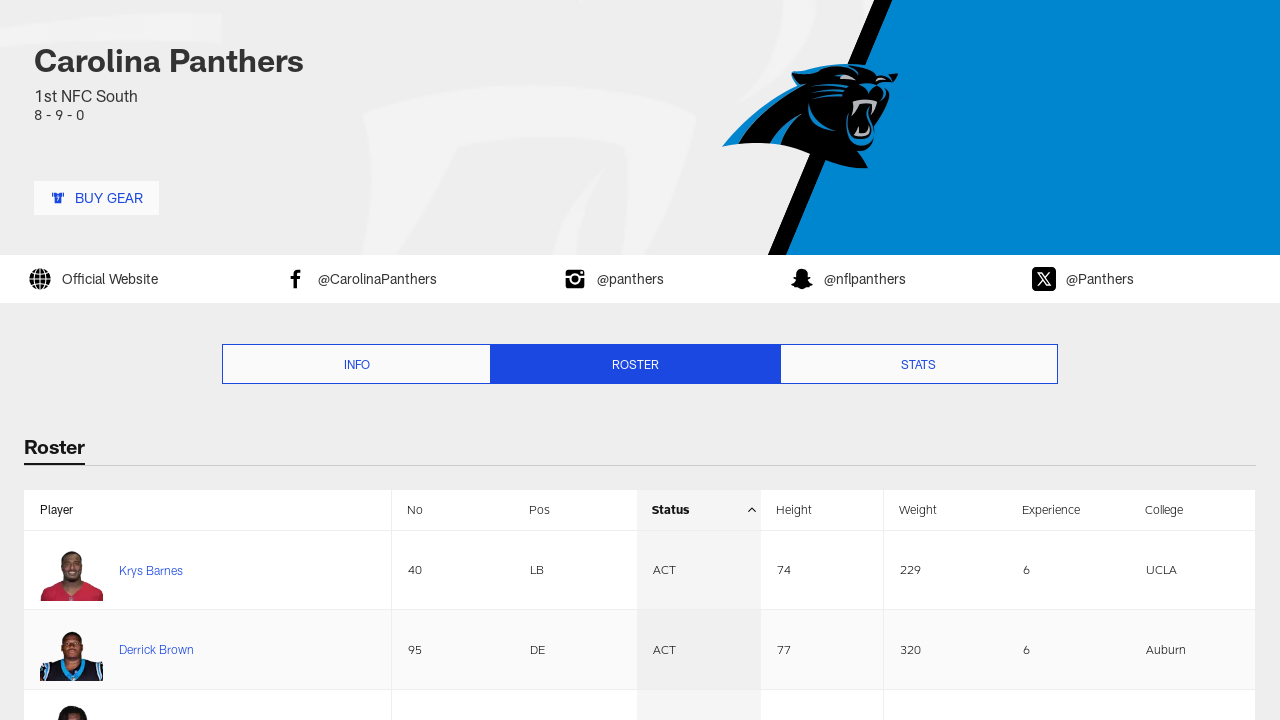

Waited for roster table rows to load
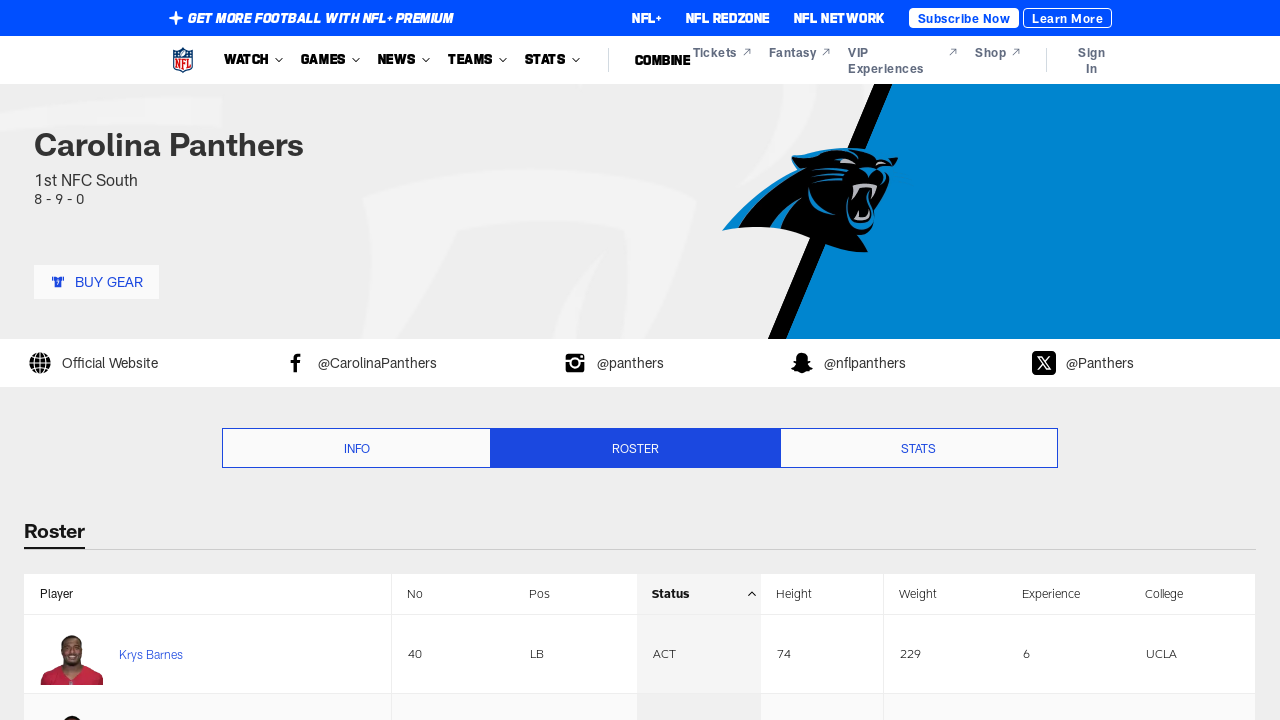

Retrieved 96 player rows from roster table
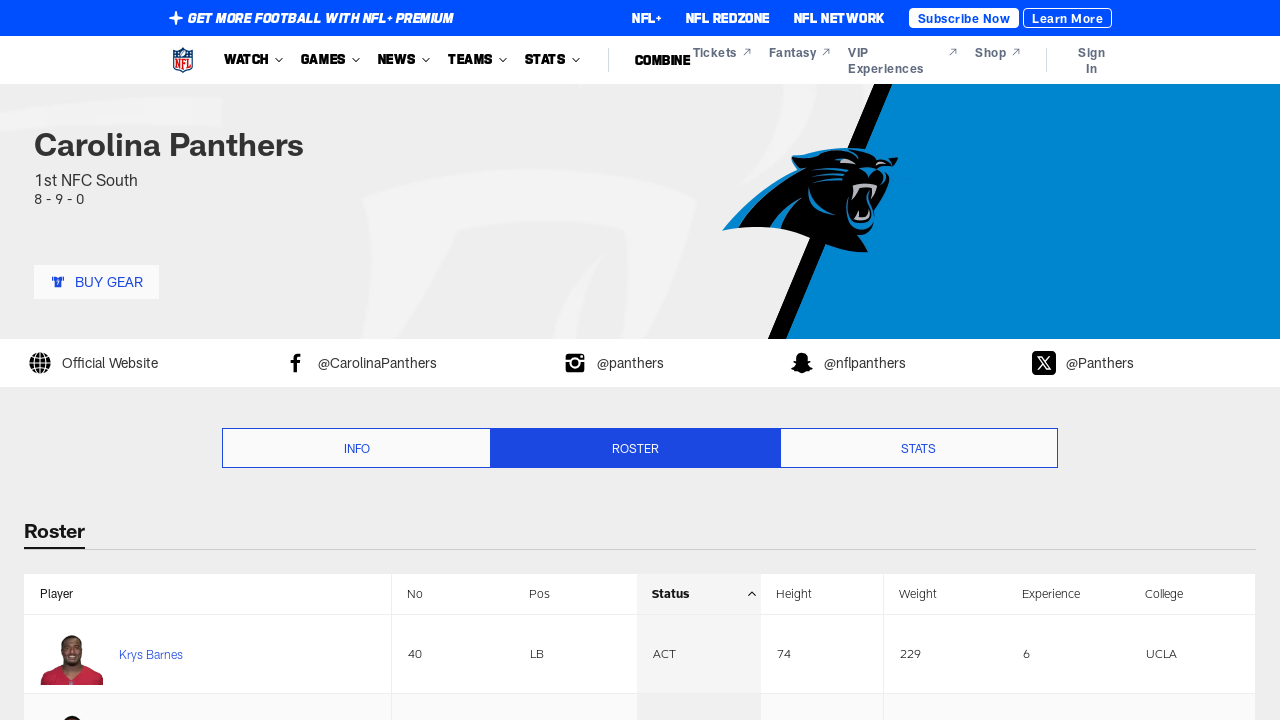

Retrieved 8 columns from first player row
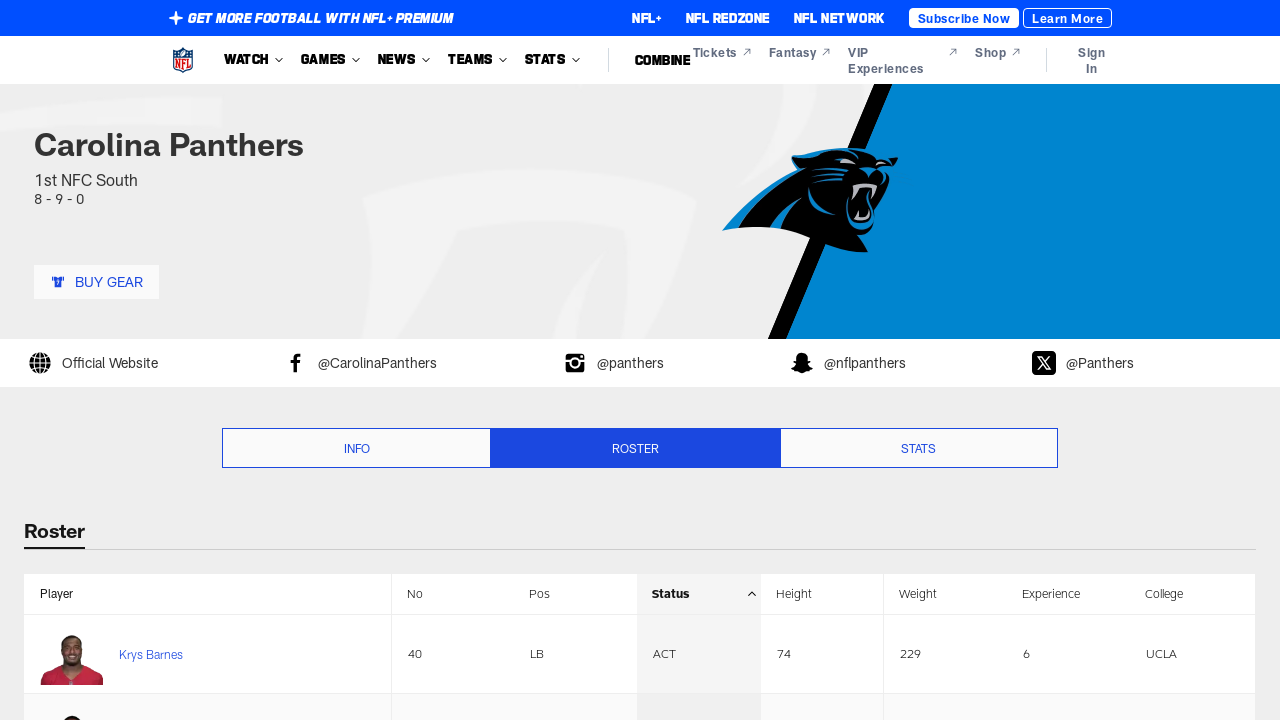

Verified player name element exists in first row of Carolina Panthers roster
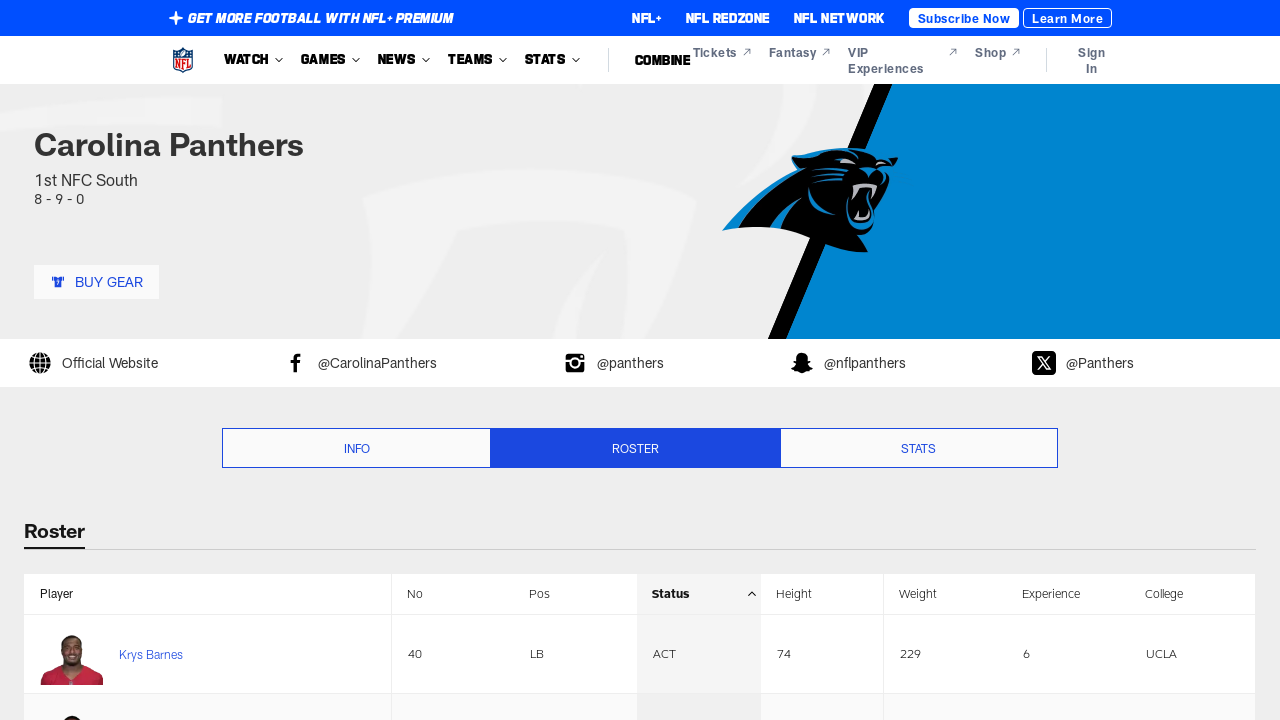

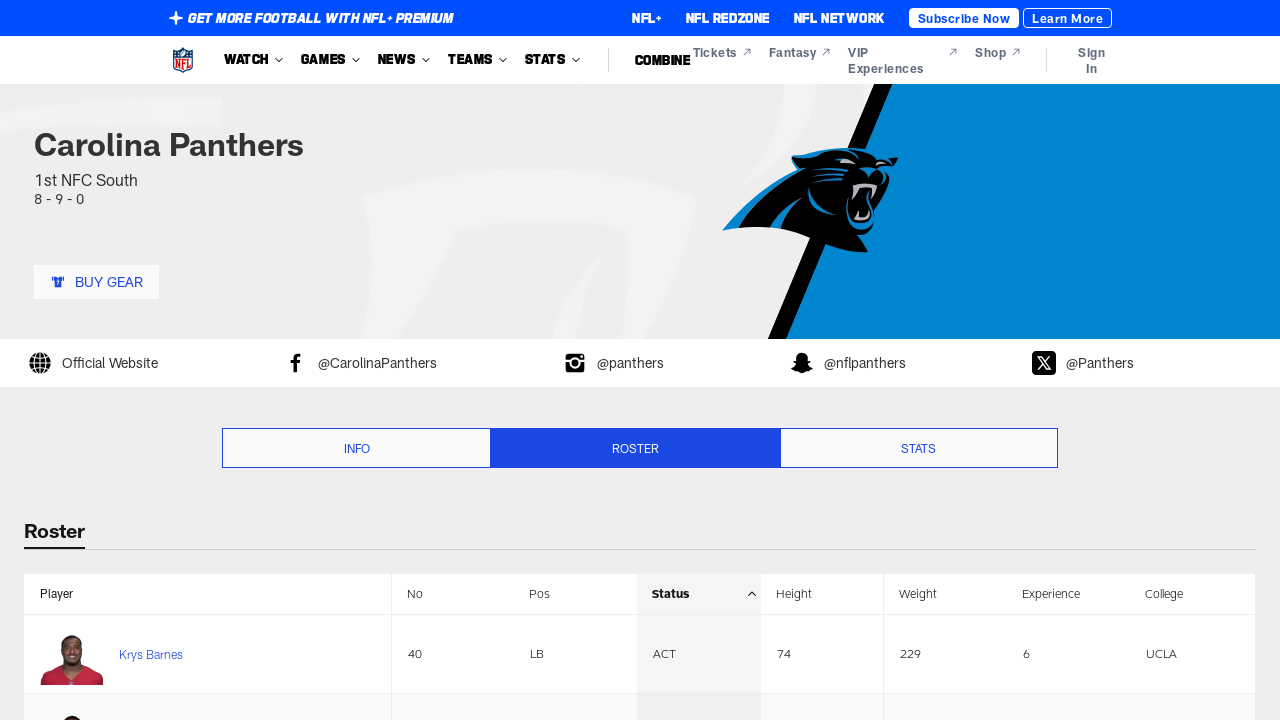